Tests dynamic form elements by filling a first name field, clicking a button to enable a password field, and then filling the newly enabled password field

Starting URL: http://seleniumpractise.blogspot.com/2016/09/how-to-work-with-disable-textbox-or.html

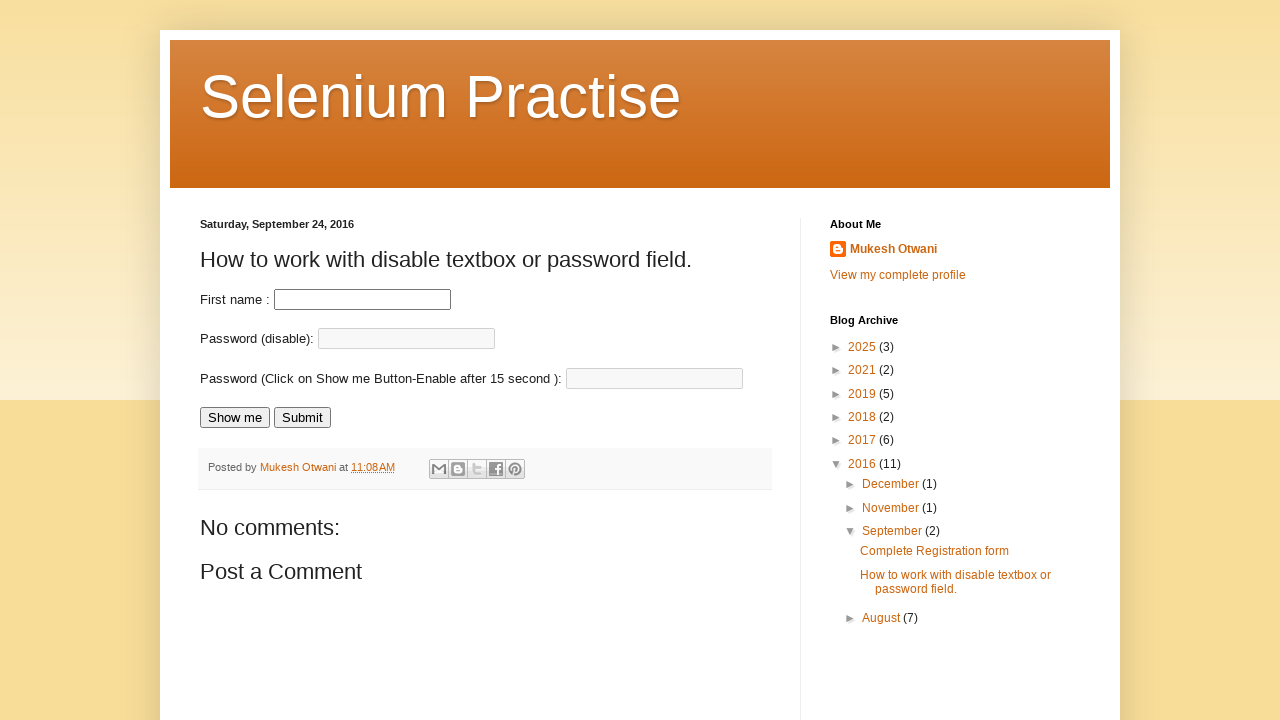

Filled first name field with 'testuser456' on input#fname
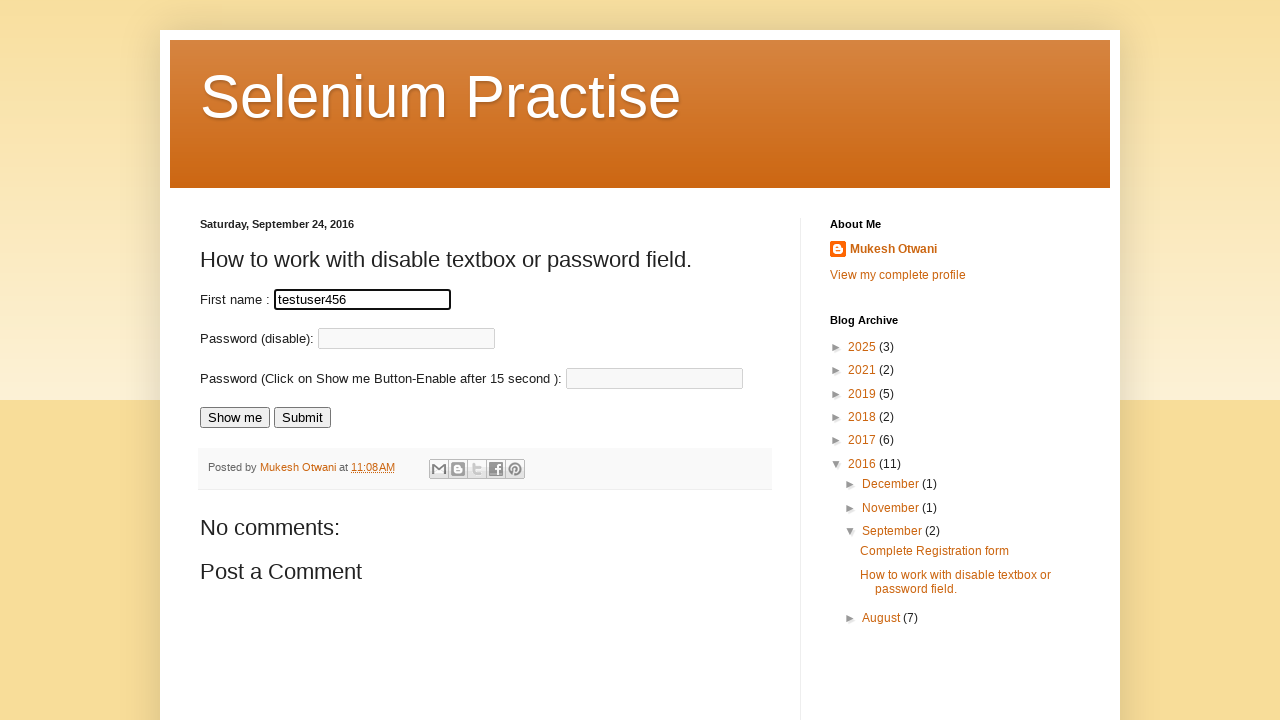

Clicked 'Show me' button to enable password field at (235, 418) on input[value='Show me']
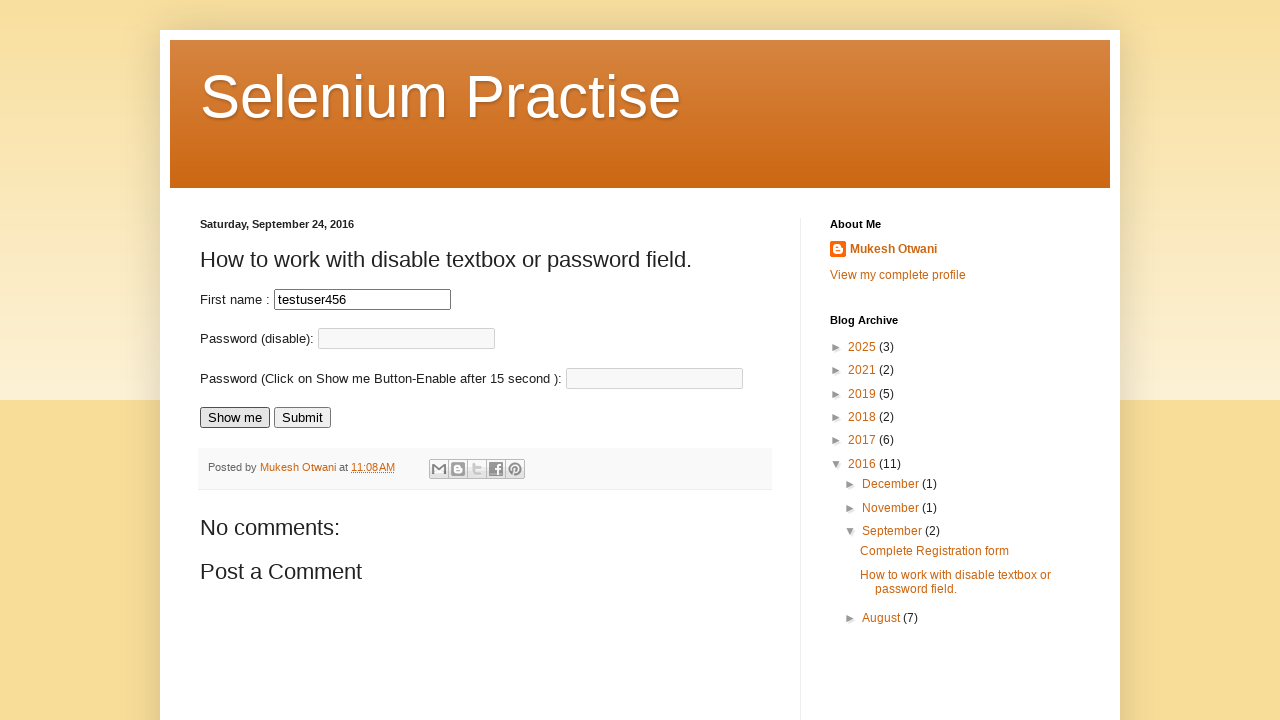

Password field became enabled
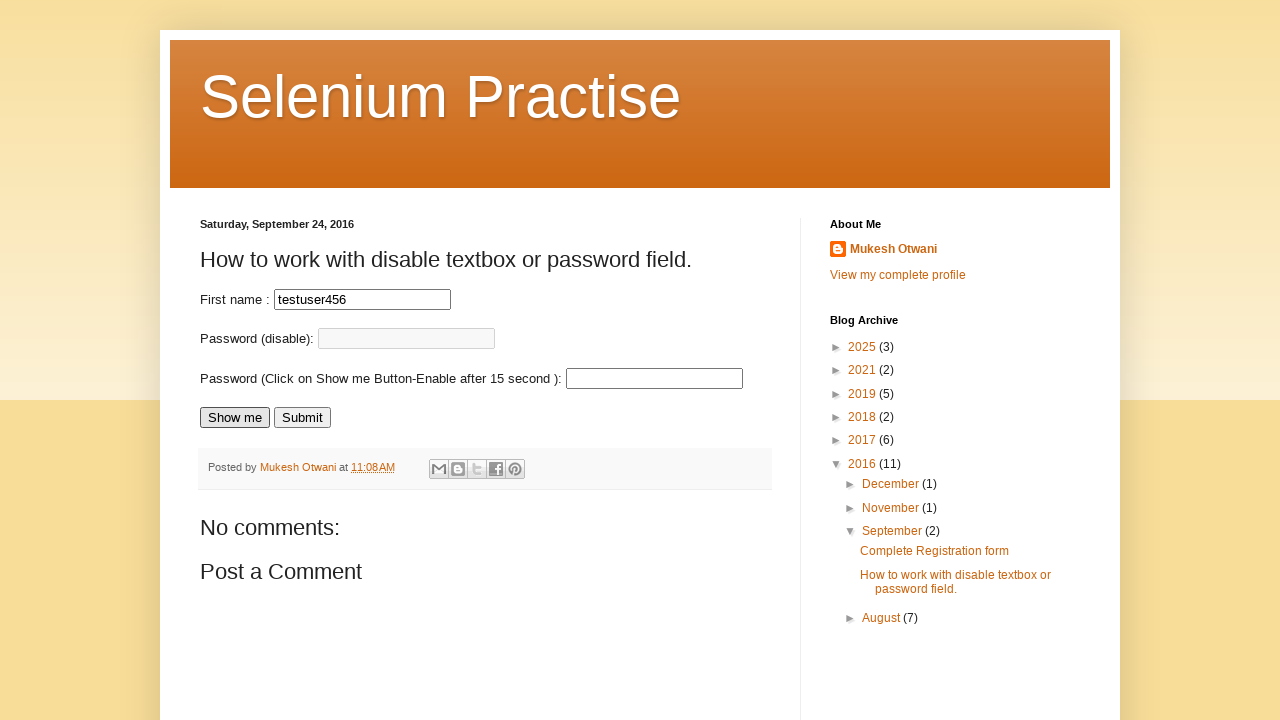

Filled password field with 'password789' on input#passnew
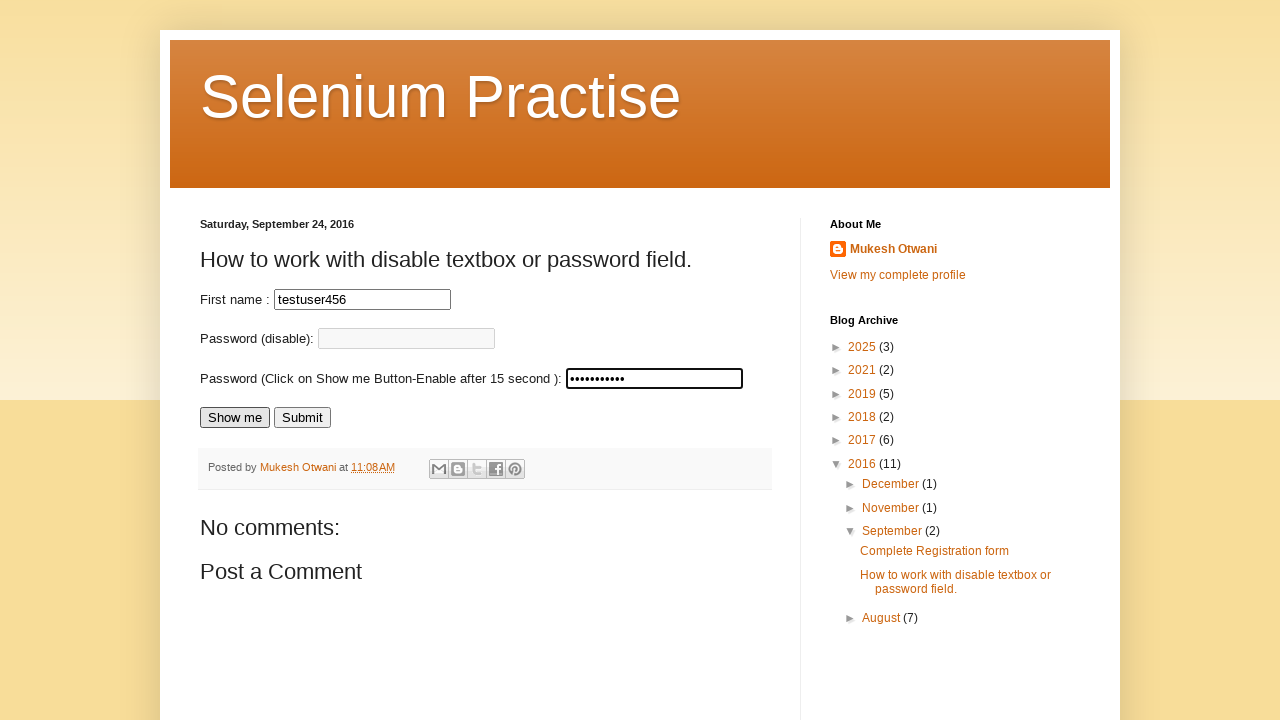

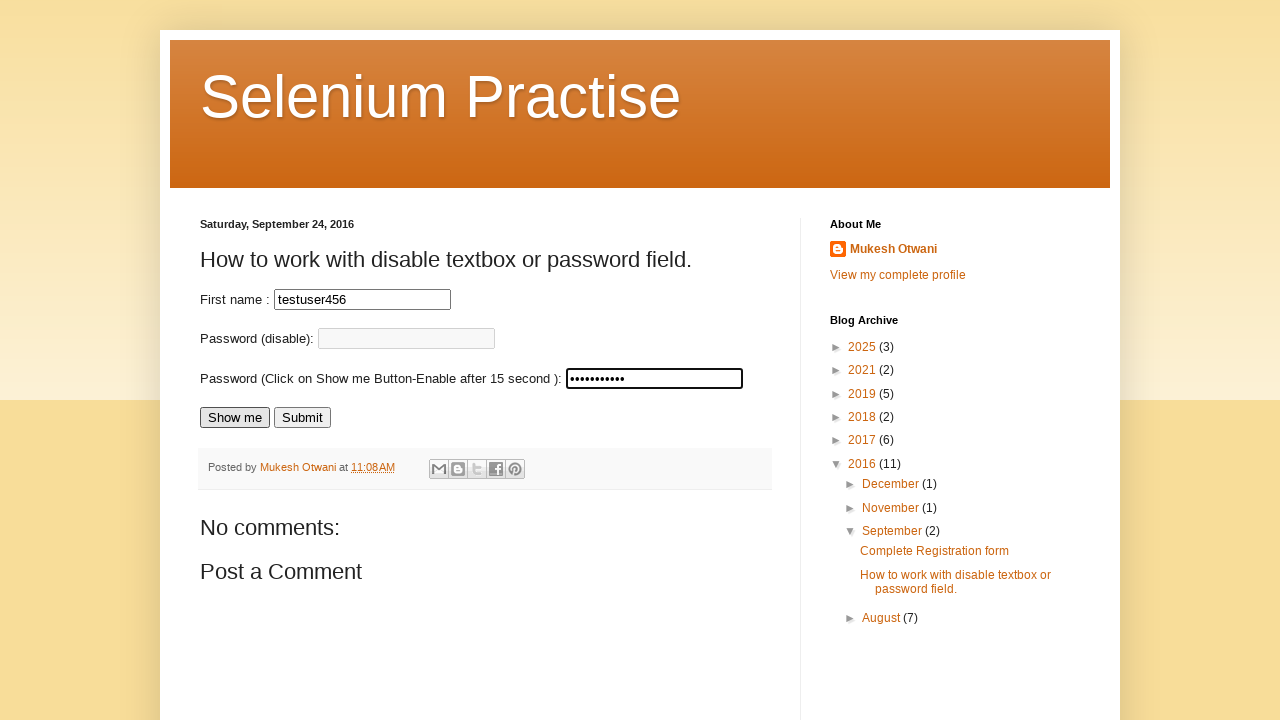